Tests clicking on the SEC Filings link and verifying navigation to the SEC filings page

Starting URL: https://radientanalytics.com

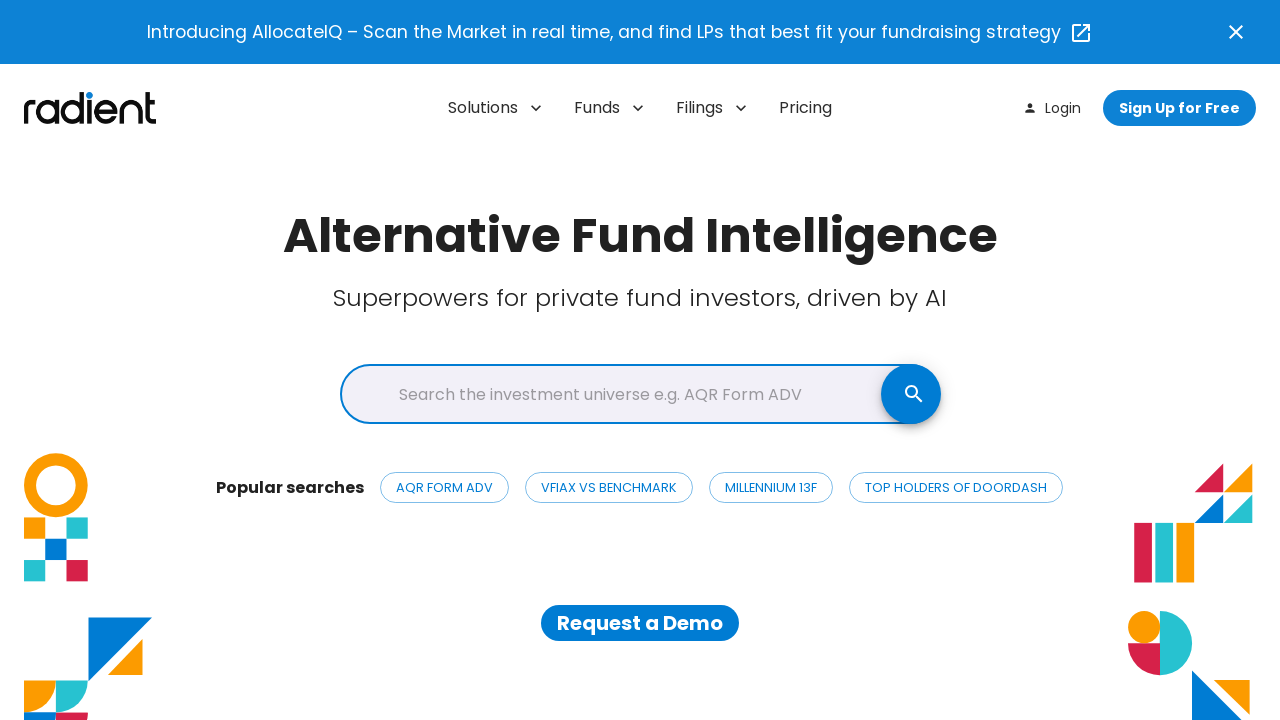

Clicked SEC Filings link at (1156, 548) on a[href="https://info.radientanalytics.com/sec-filings"]
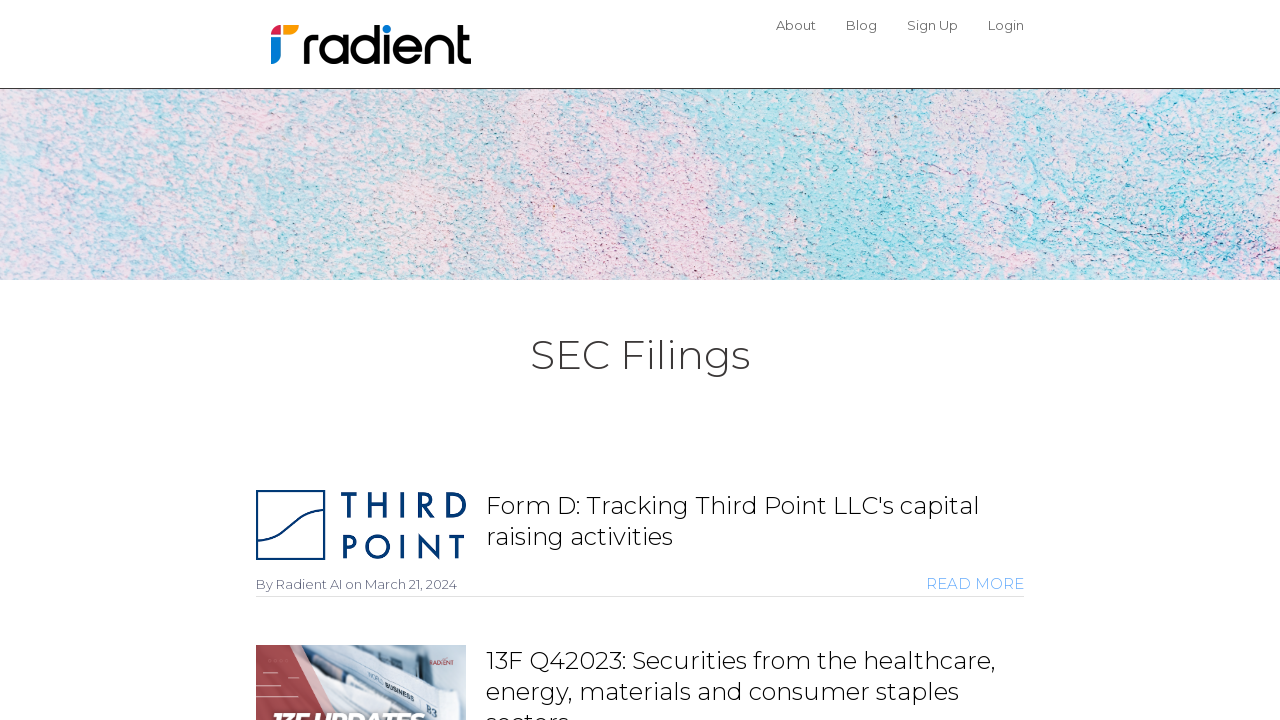

Navigated to SEC Filings page and URL verified
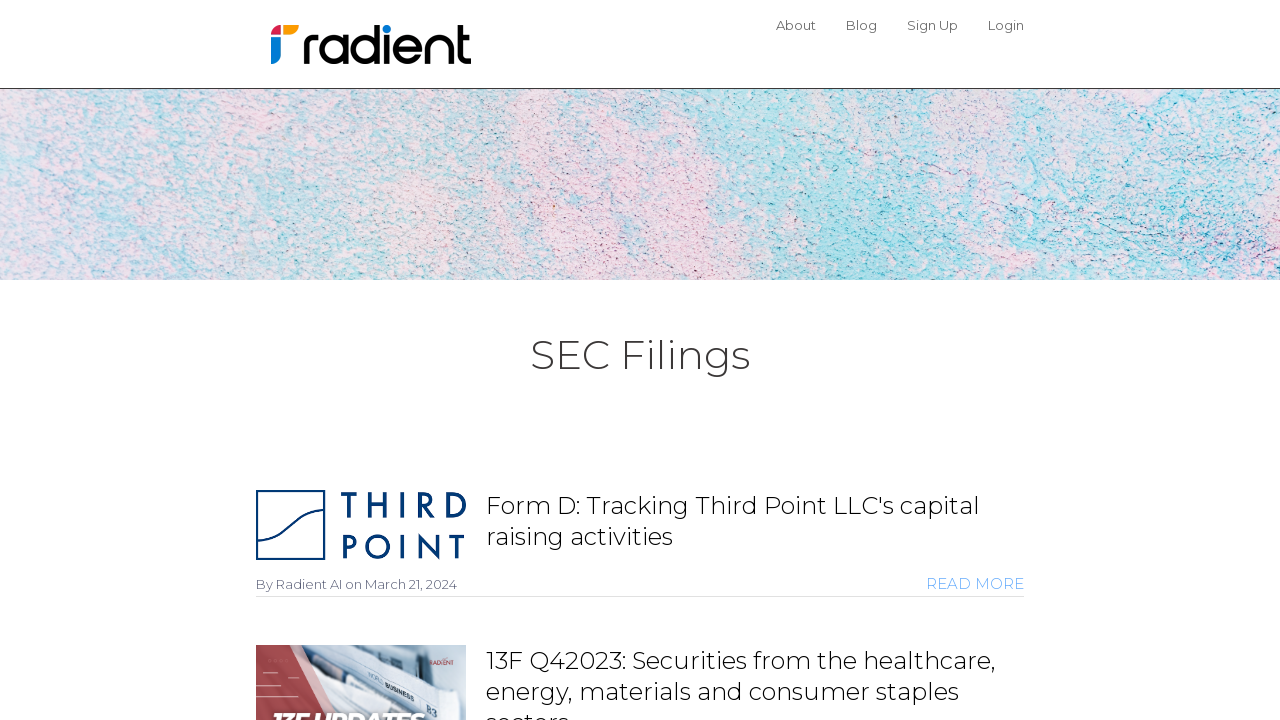

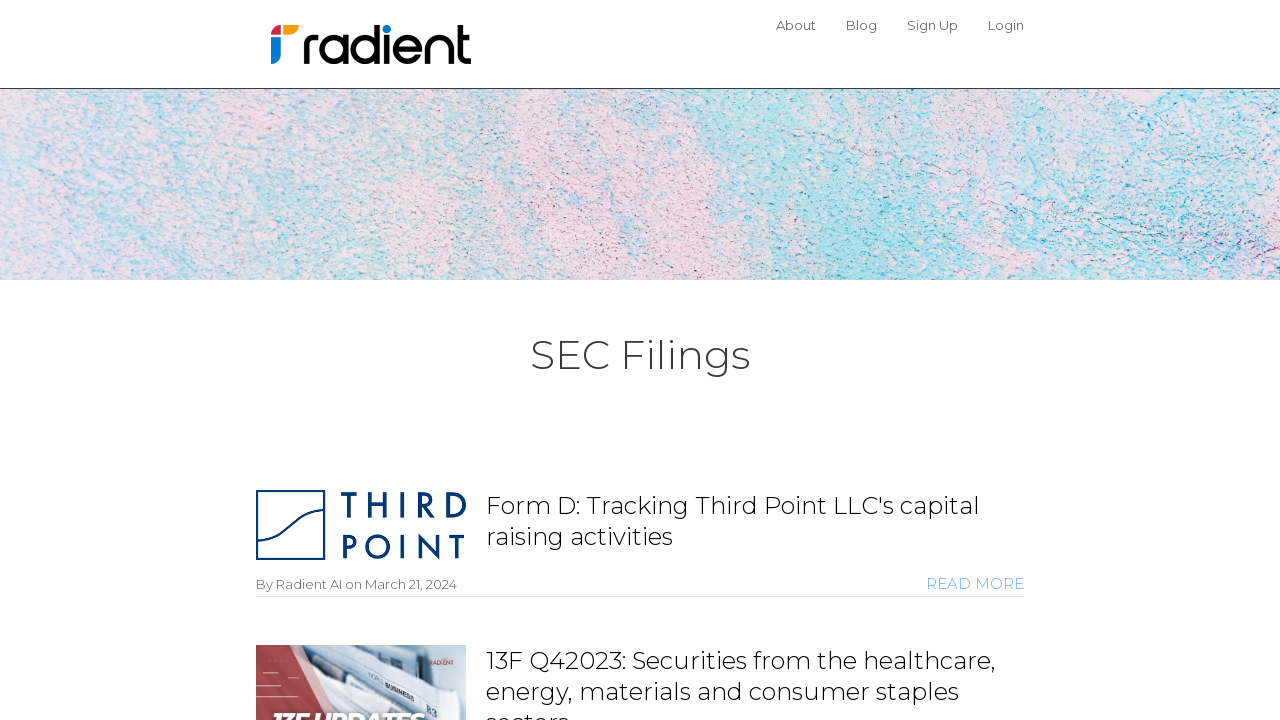